Scrolls down and verifies the official agency section title is displayed correctly

Starting URL: https://famcare.app

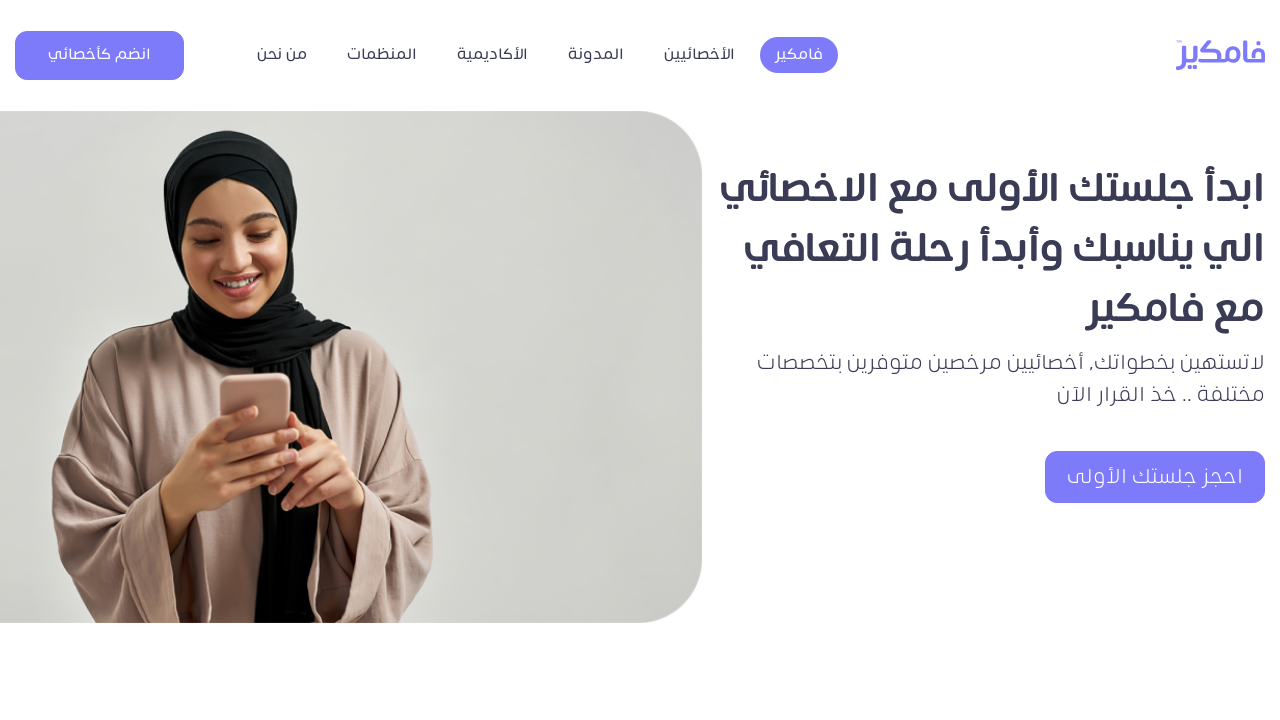

Scrolled down 250 pixels to view official agency section
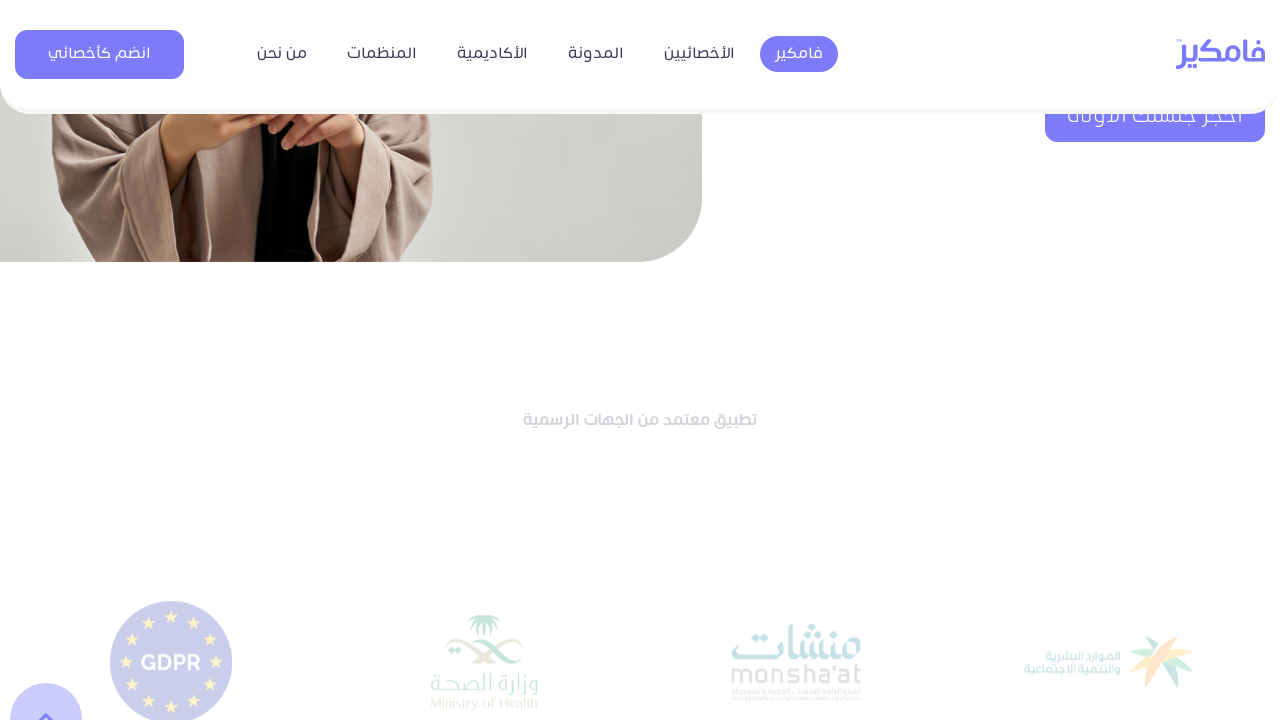

Located official agency title element
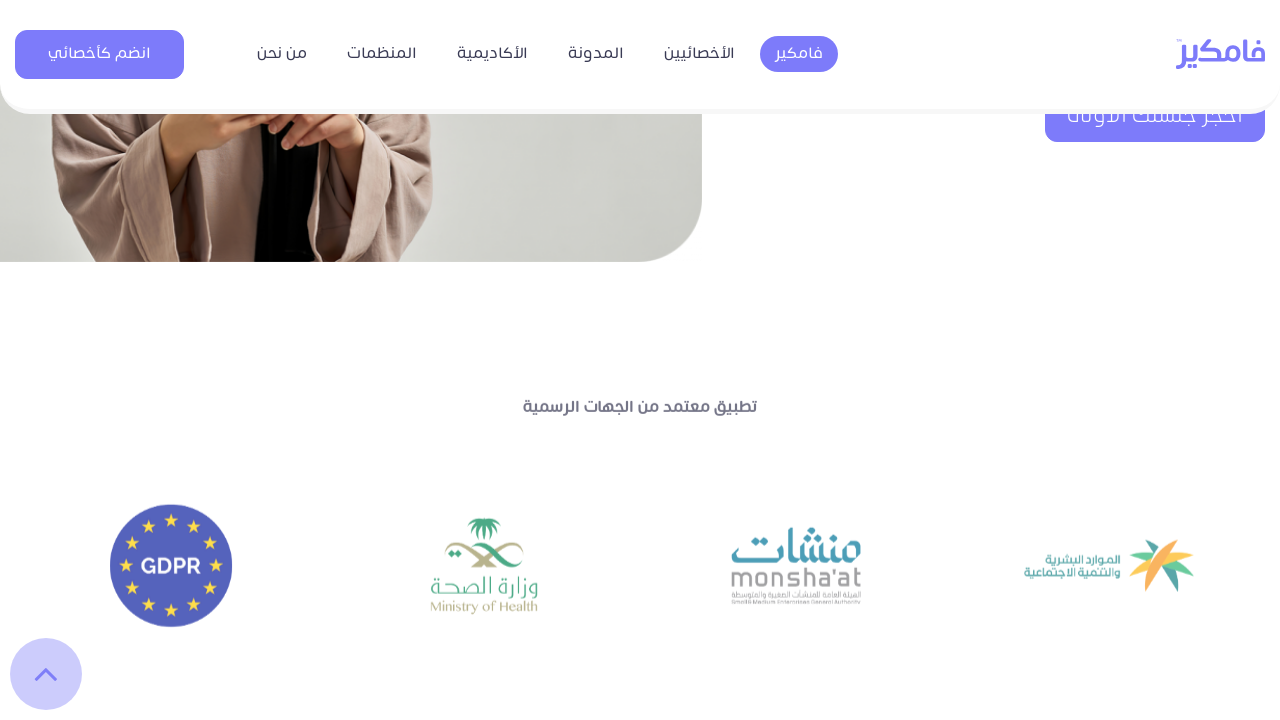

Waited for official agency title to become visible
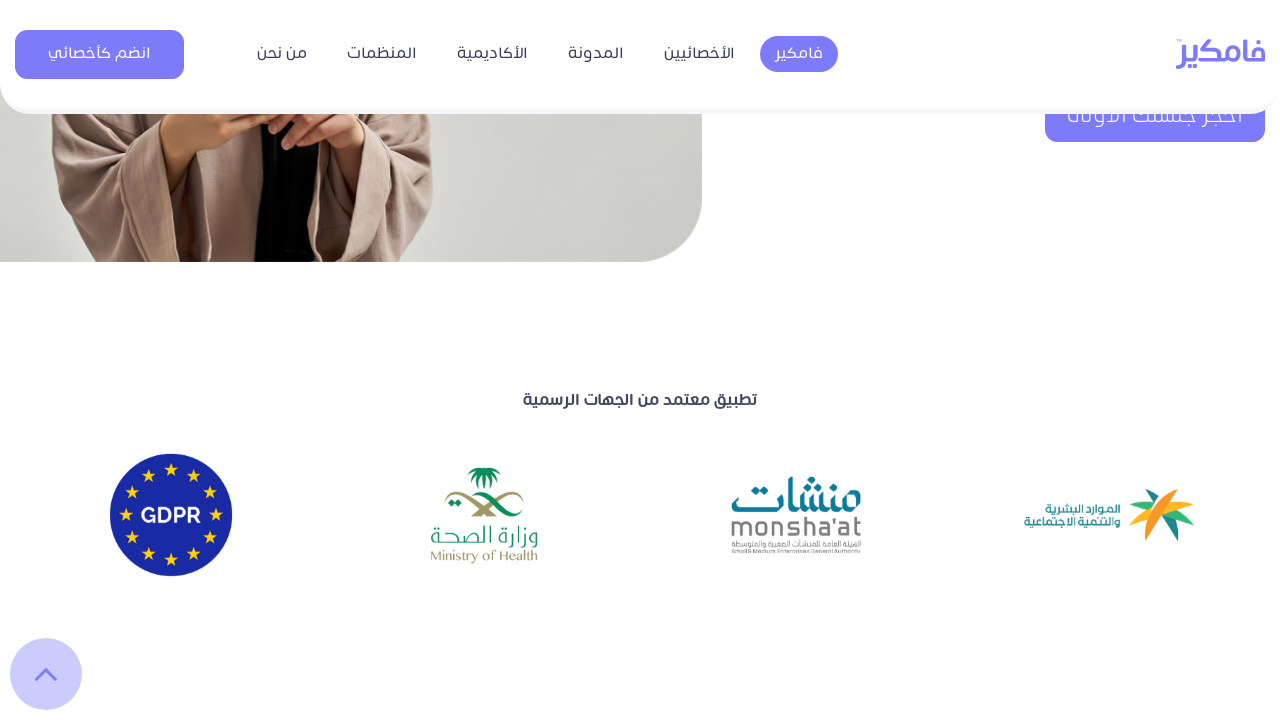

Verified official agency title is visible
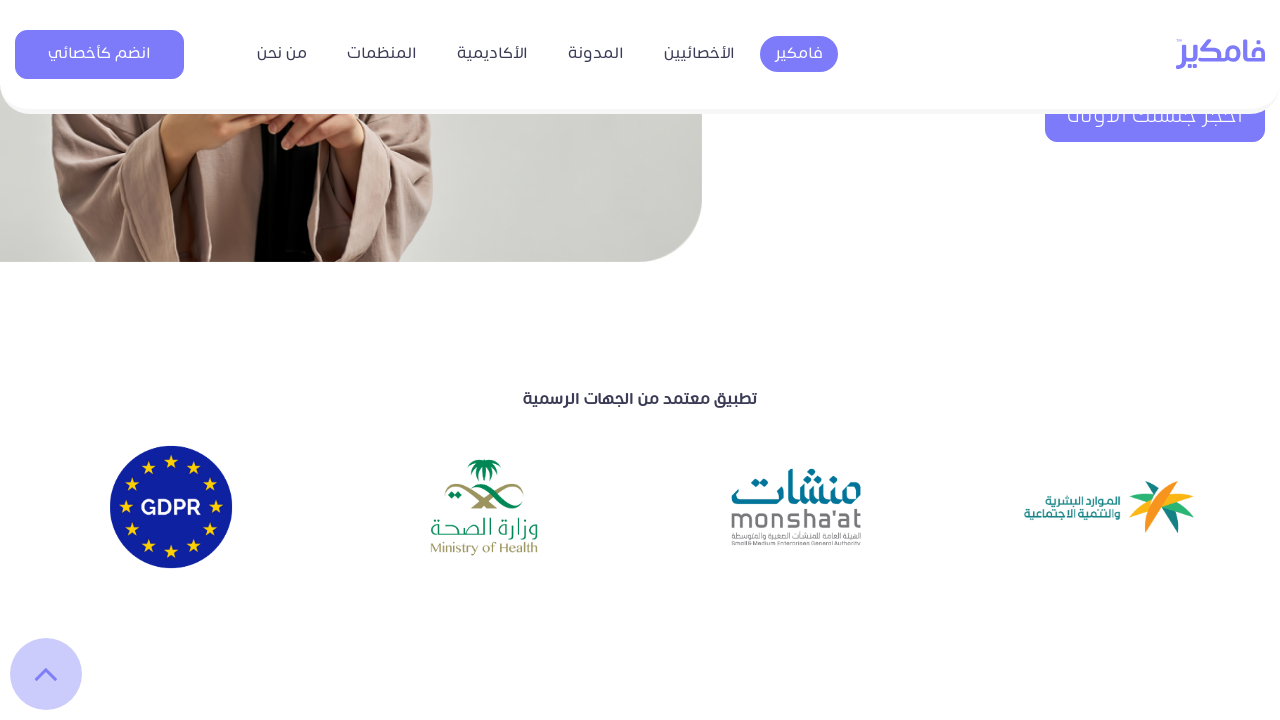

Verified official agency title text matches 'تطبيق معتمد من الجهات الرسمية'
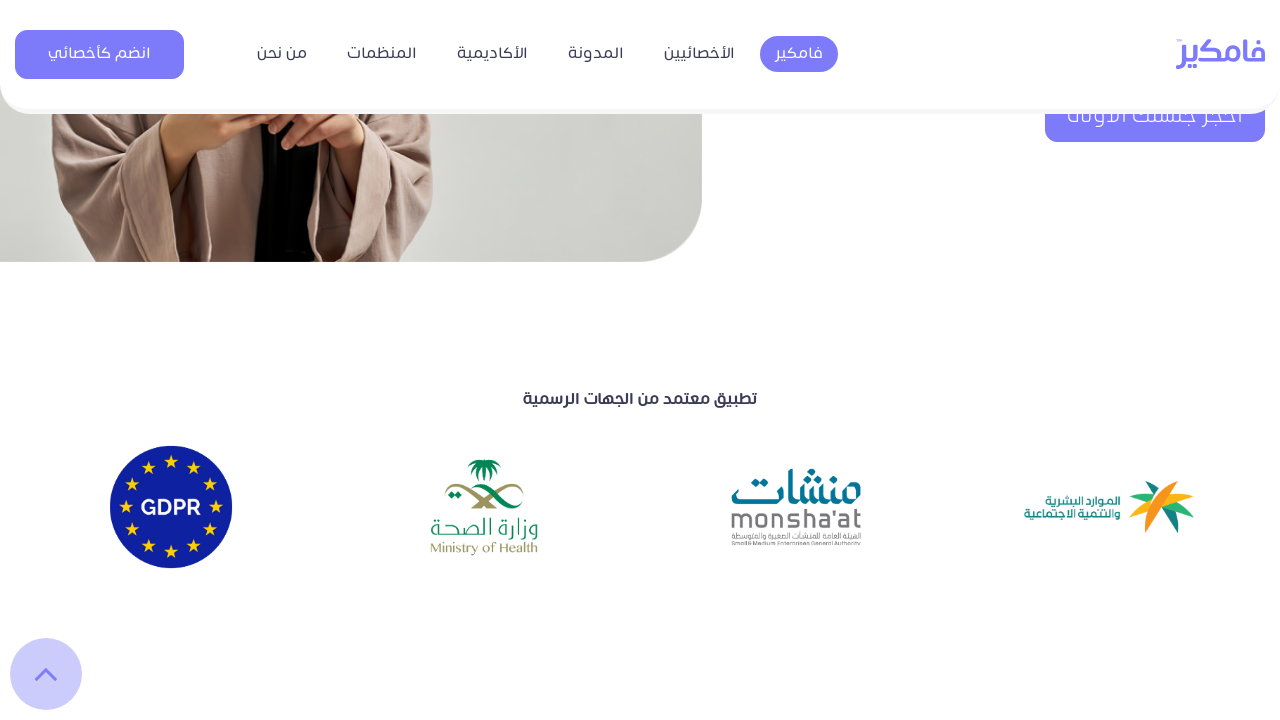

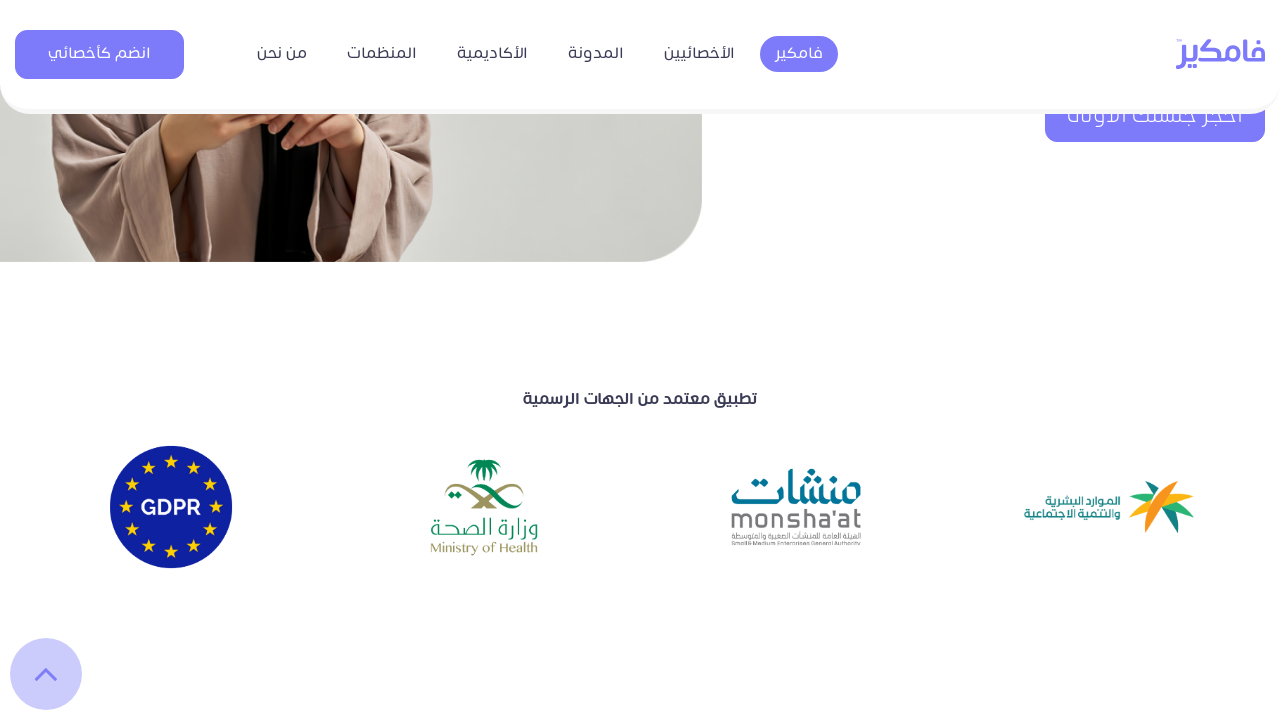